Tests handling of JavaScript prompt dialogs by clicking a button that triggers a prompt and entering text

Starting URL: https://the-internet.herokuapp.com/javascript_alerts

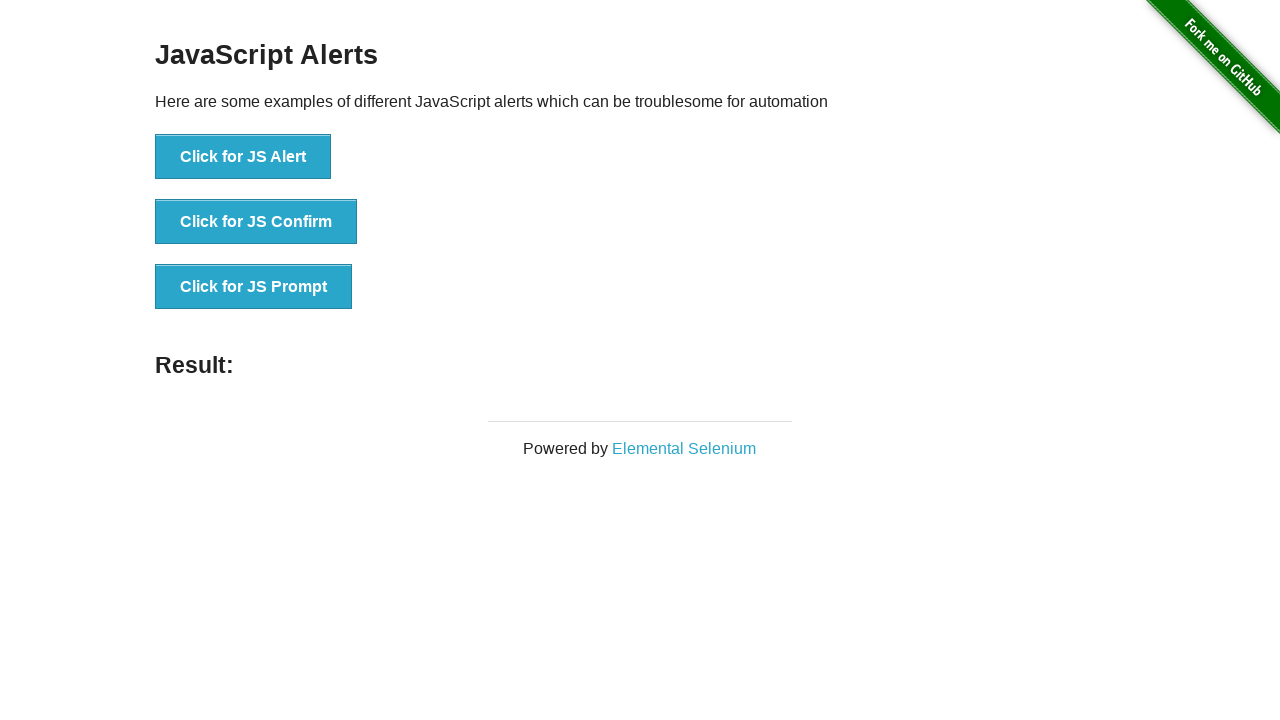

Set up dialog handler to accept prompt with text 'Playwright Rocks!'
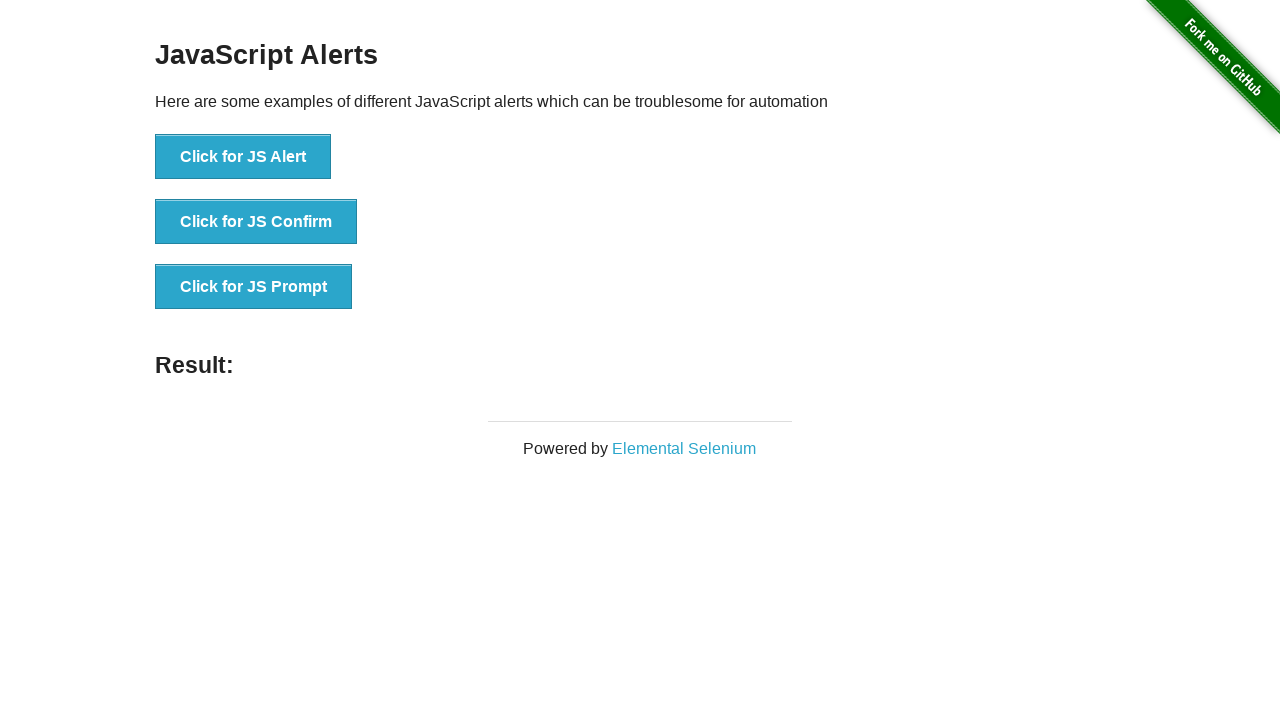

Clicked 'Click for JS Prompt' button to trigger JavaScript prompt dialog at (254, 287) on internal:role=button[name="Click for JS Prompt"i]
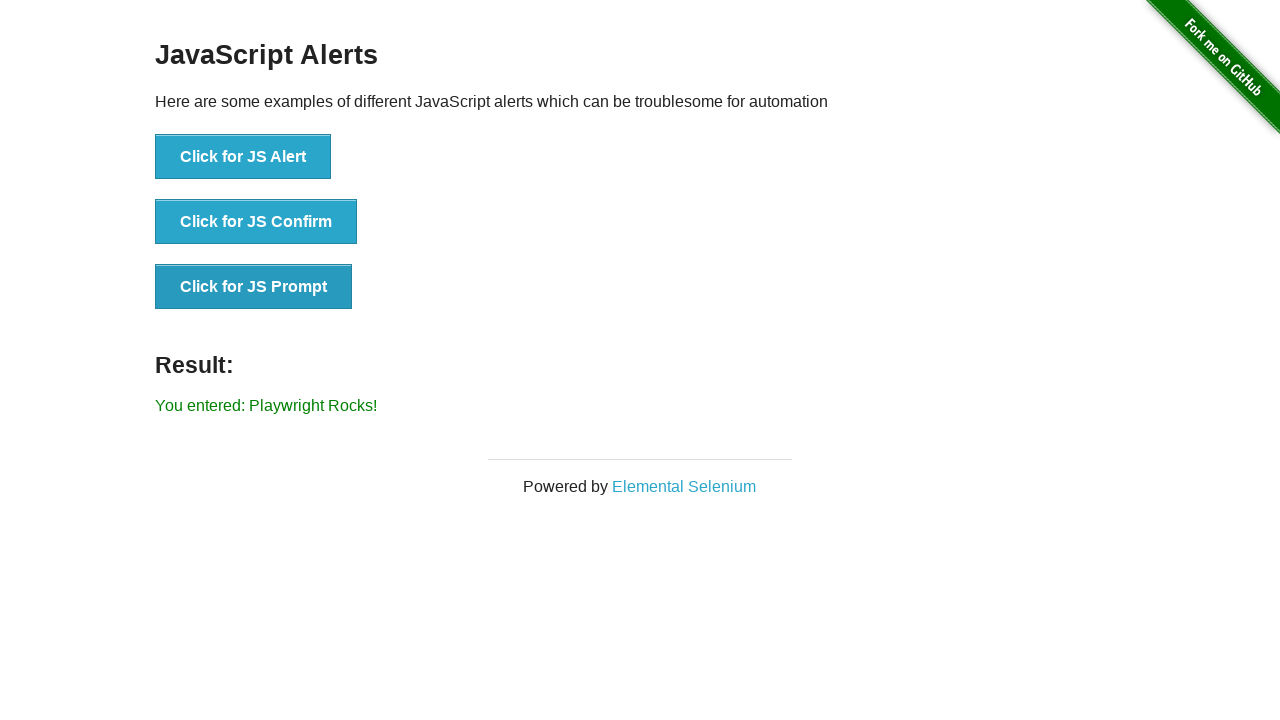

Waited for result element to appear on the page
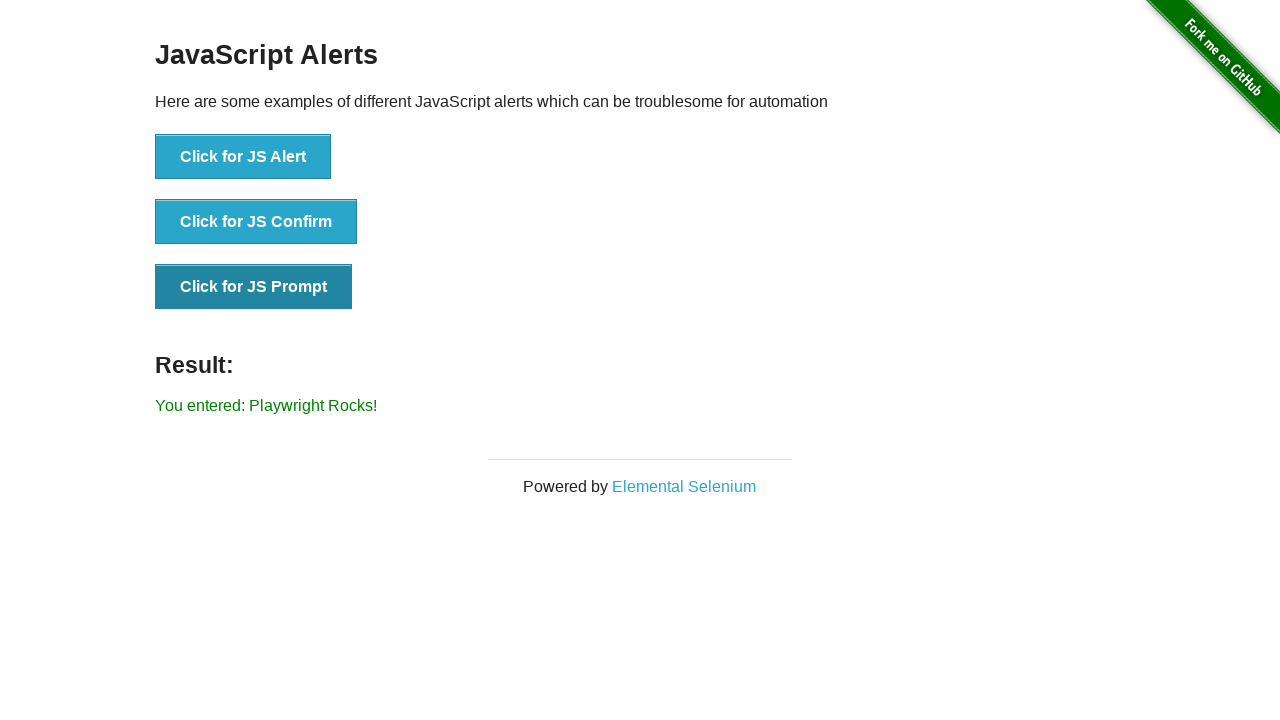

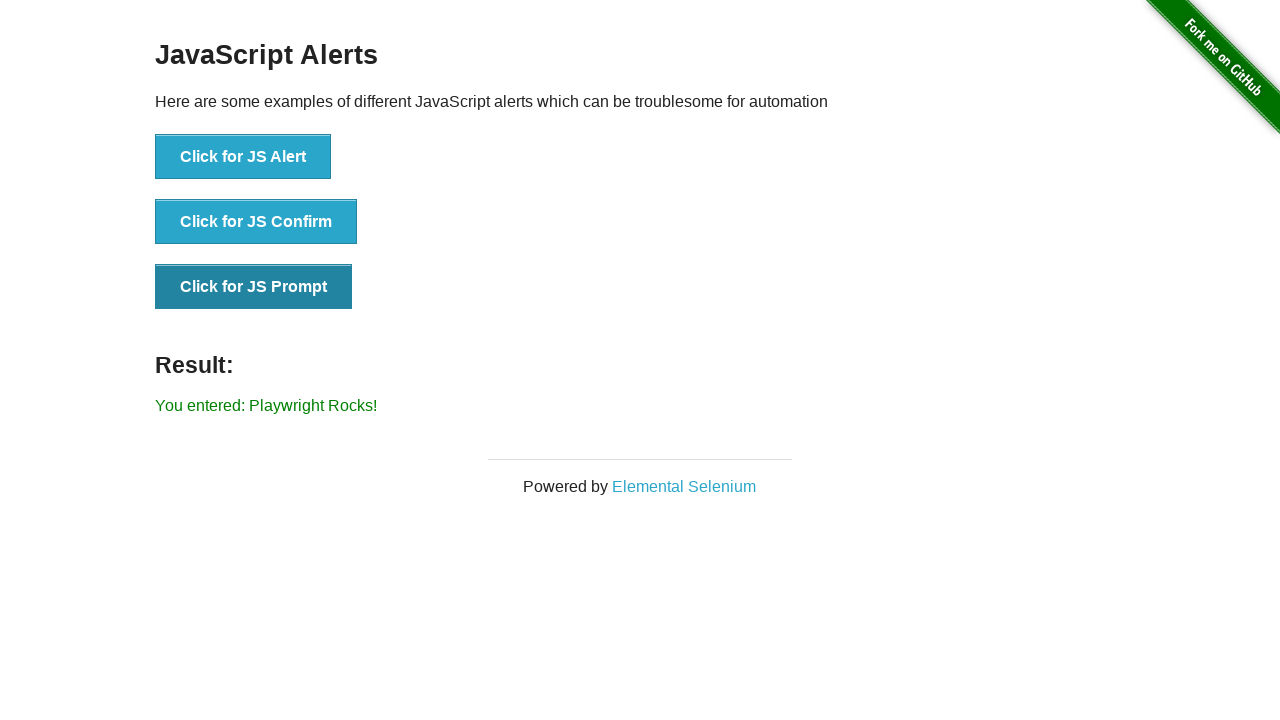